Tests the search functionality on Python.org by entering "pycon" in the search box and verifying results are found

Starting URL: https://www.python.org

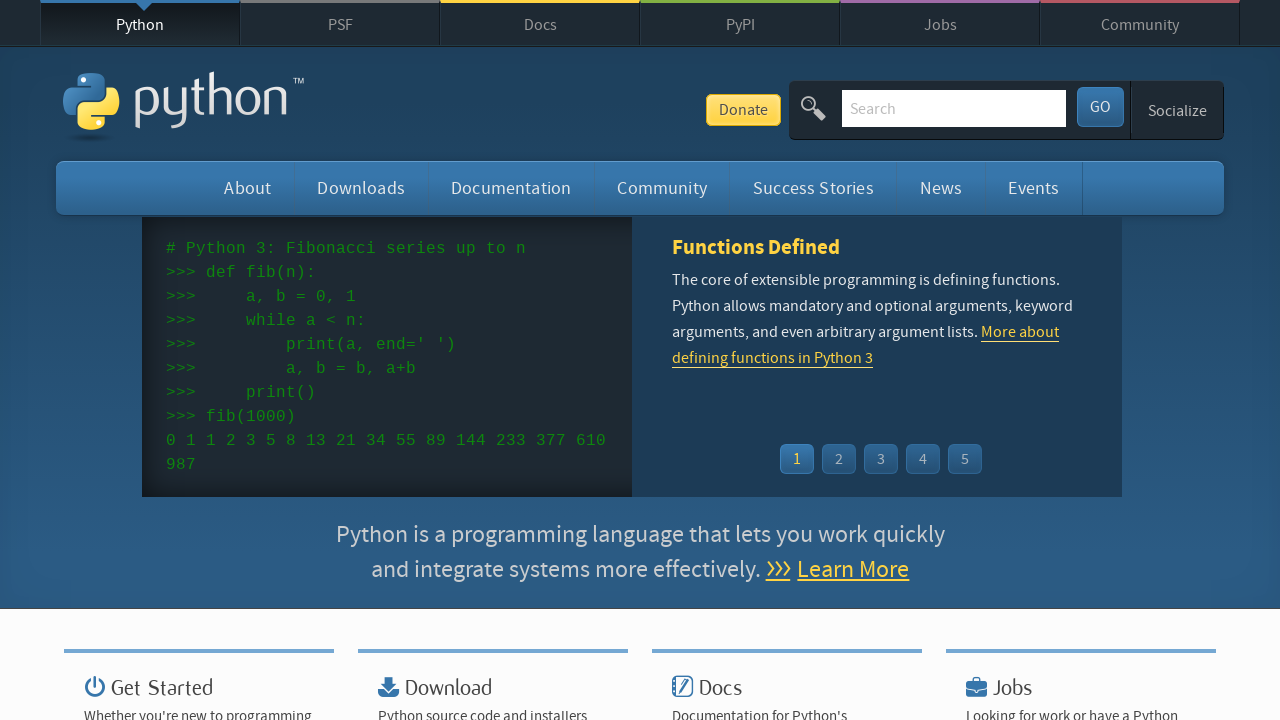

Verified 'Python' is present in page title
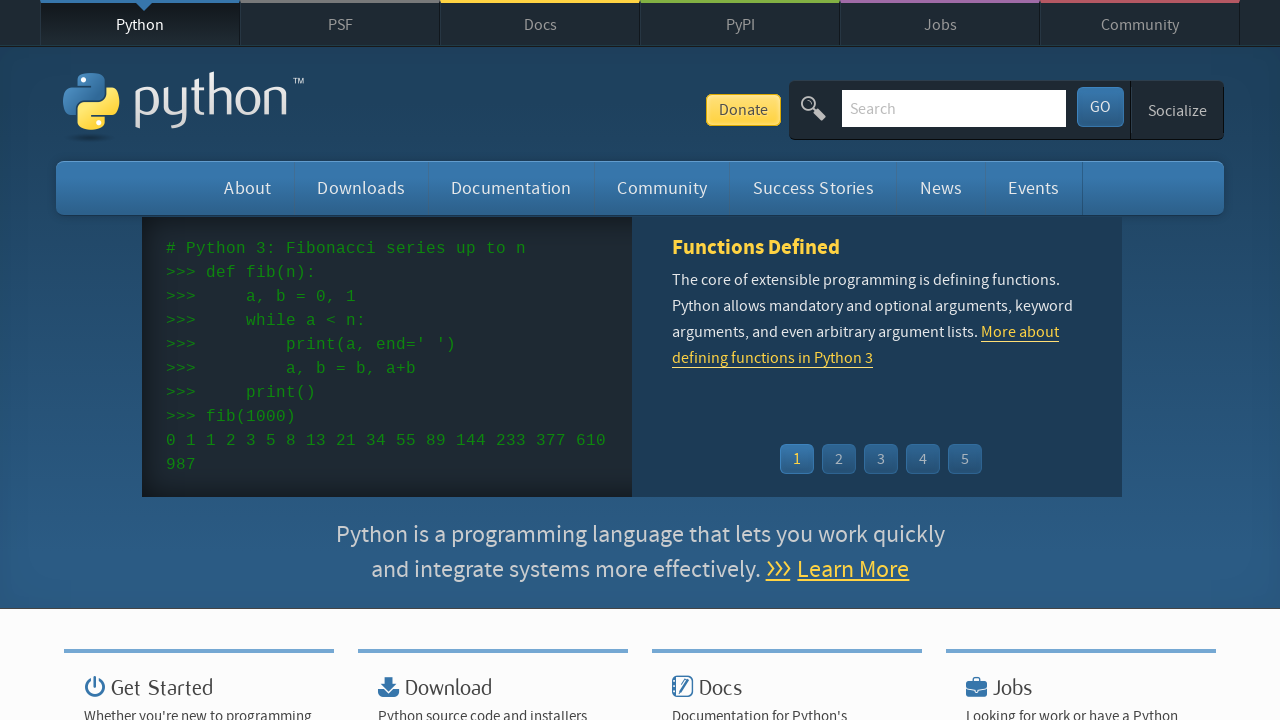

Filled search box with 'pycon' on input[name='q']
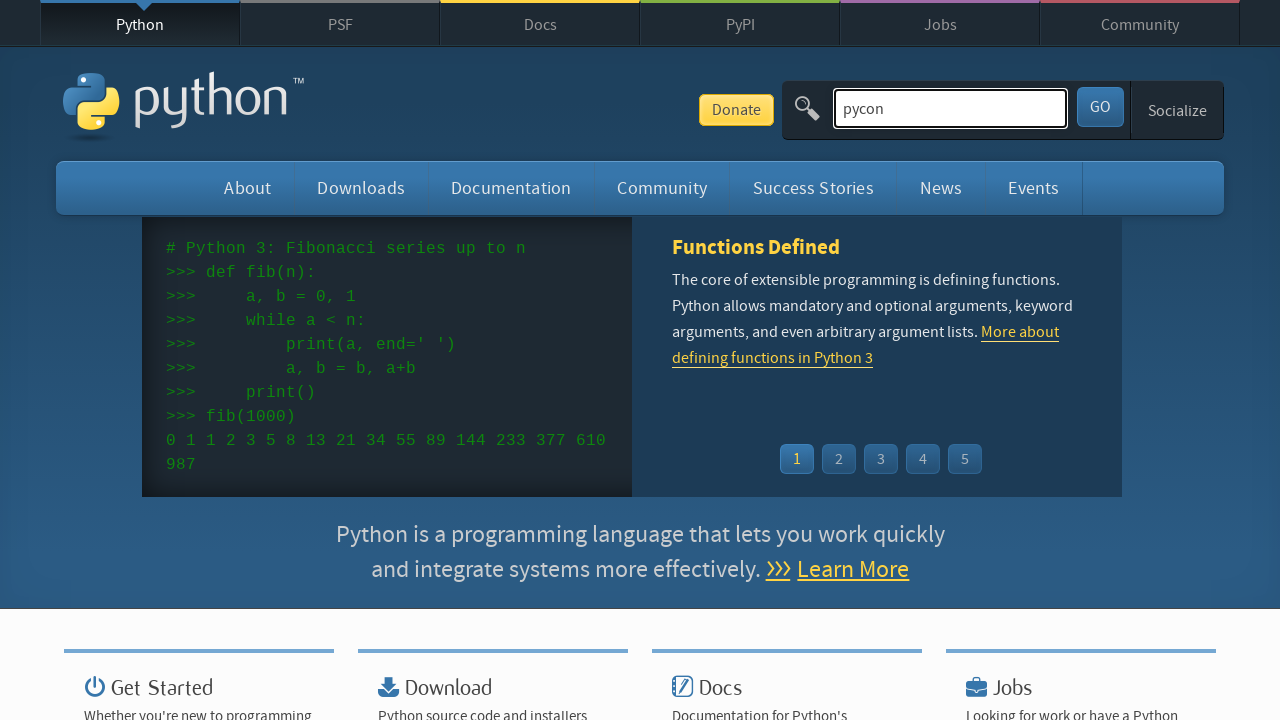

Pressed Enter to submit search on input[name='q']
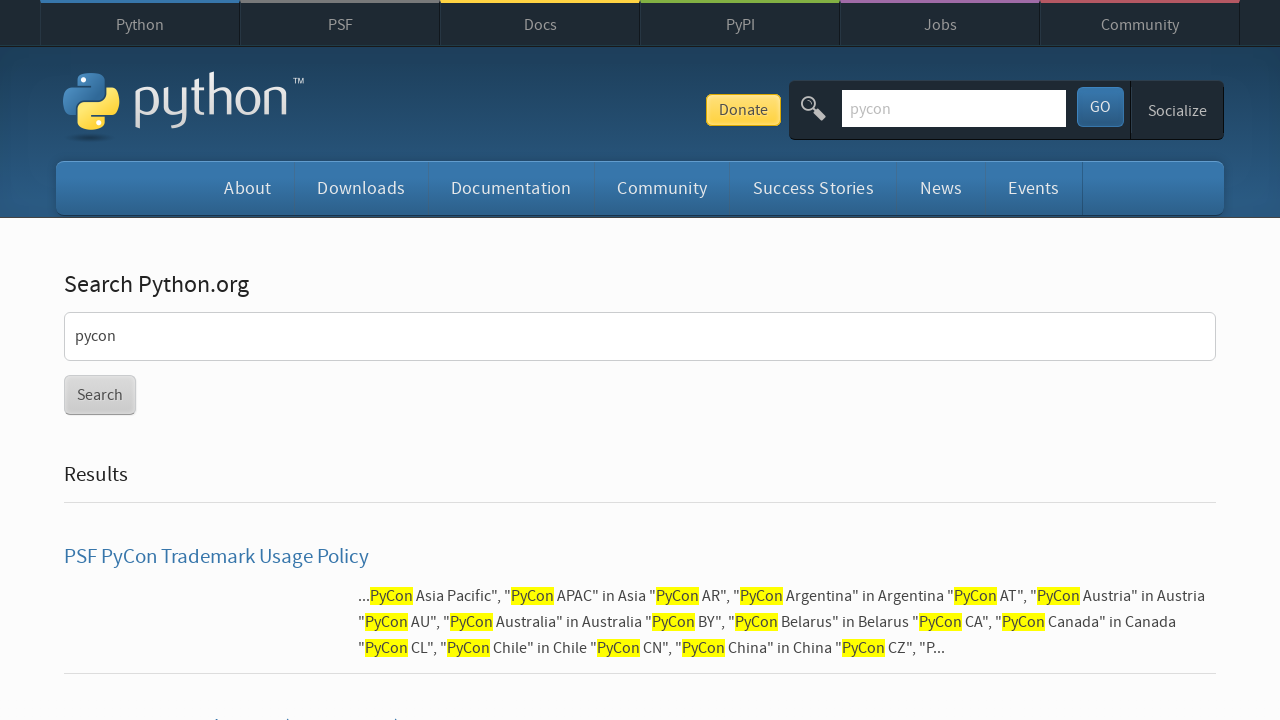

Waited for network idle state - search results loaded
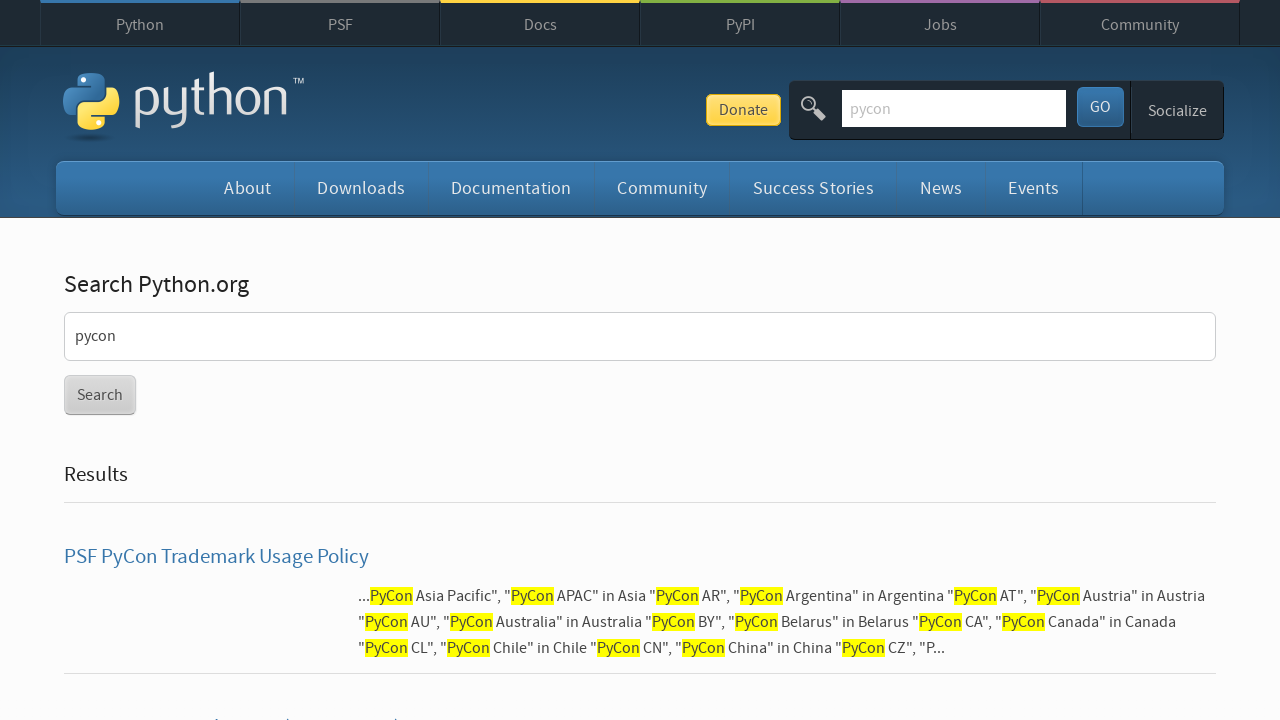

Verified search results were found (no 'No results found' message)
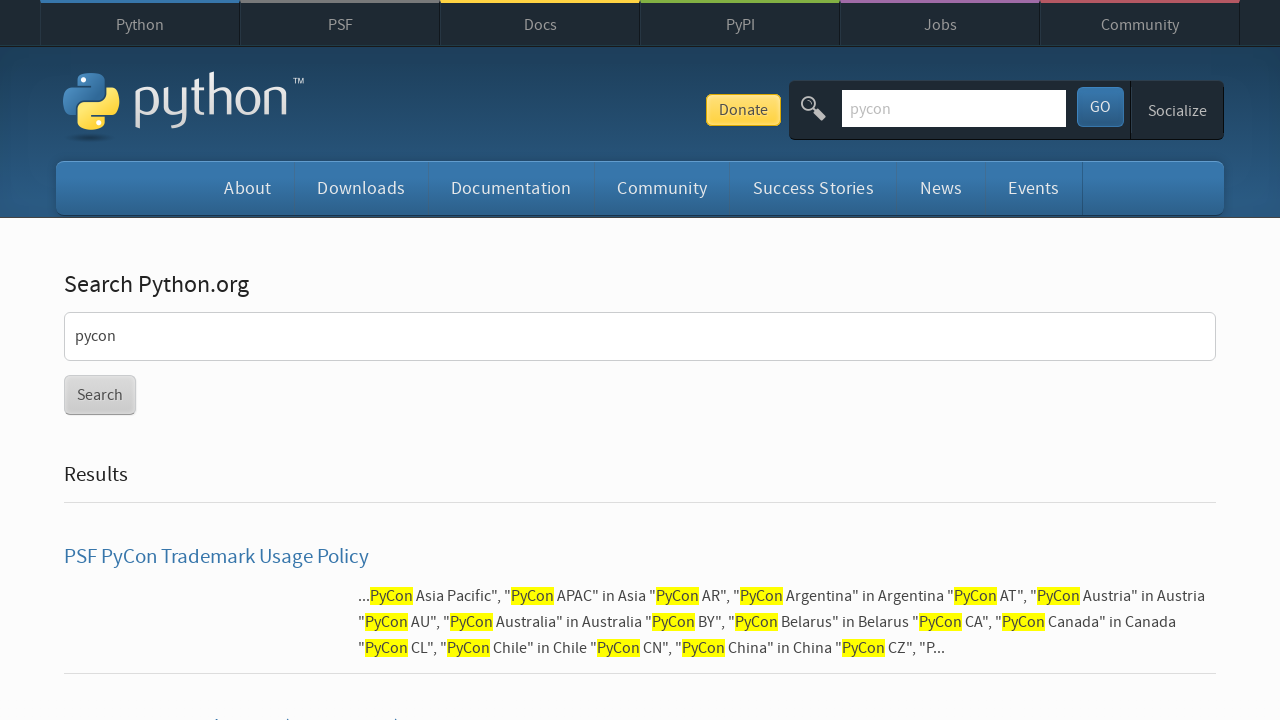

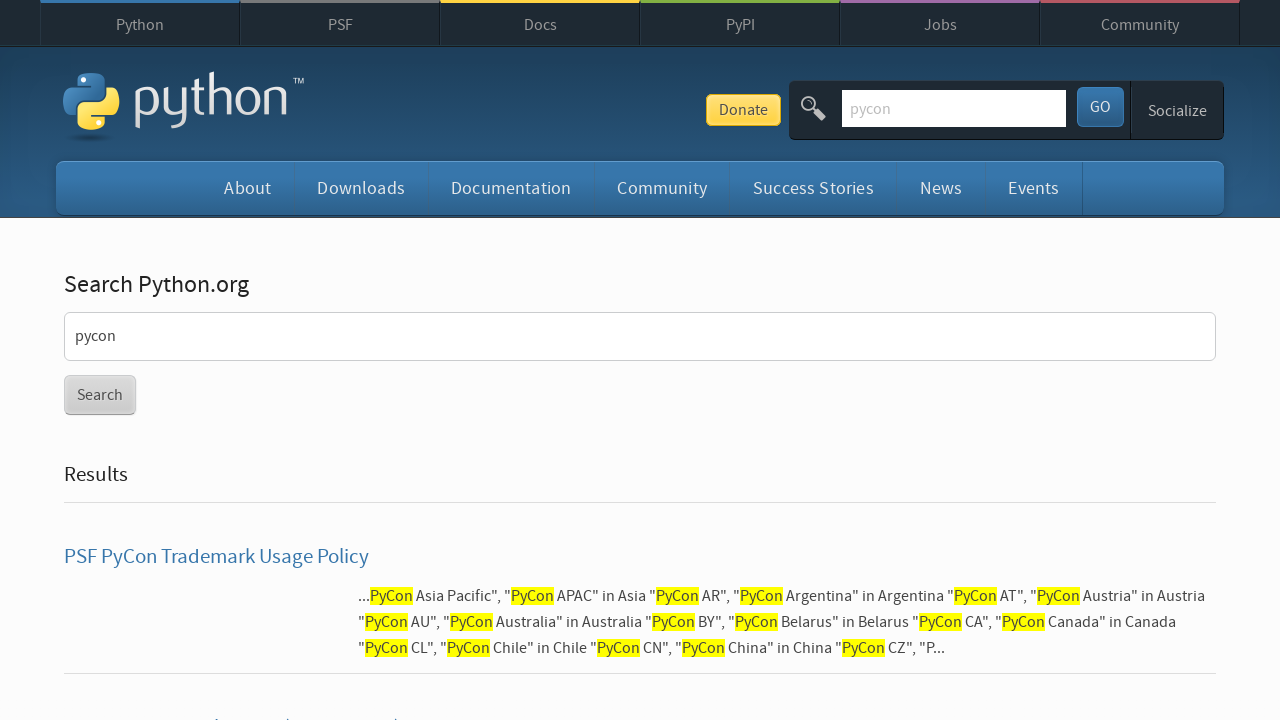